Tests that edits are cancelled when pressing Escape key

Starting URL: https://demo.playwright.dev/todomvc

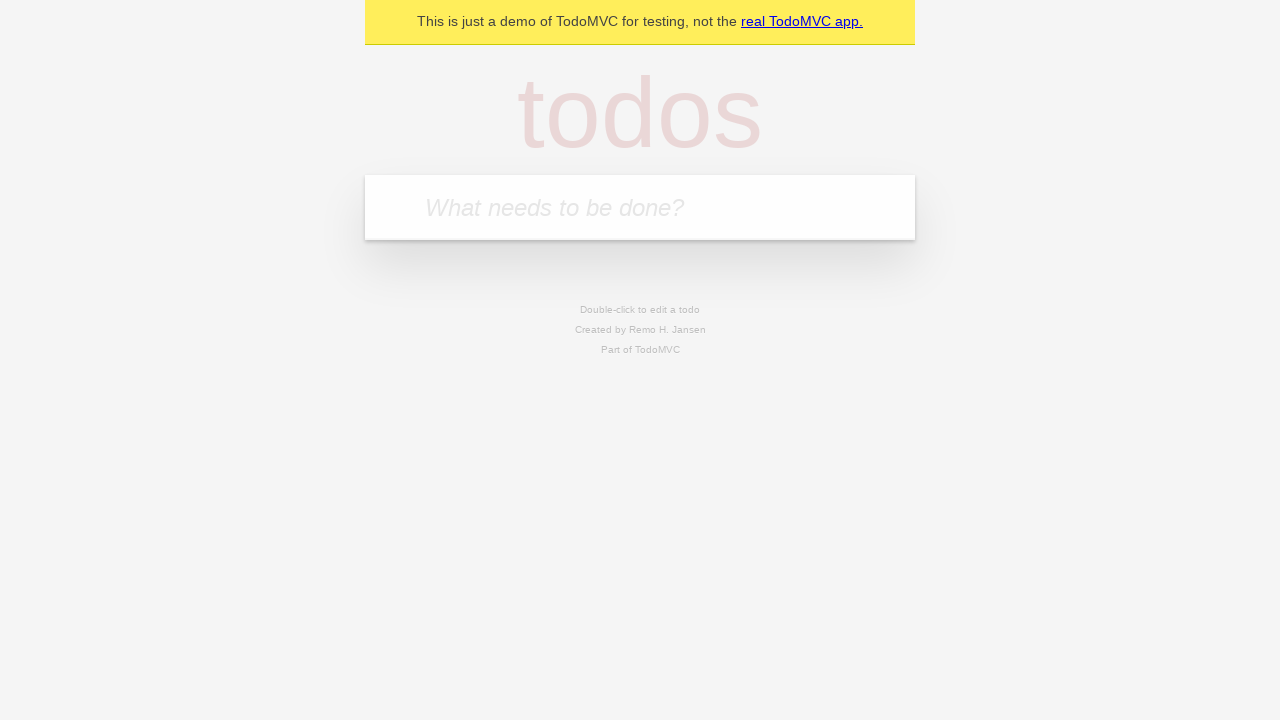

Filled todo input with 'buy some cheese' on internal:attr=[placeholder="What needs to be done?"i]
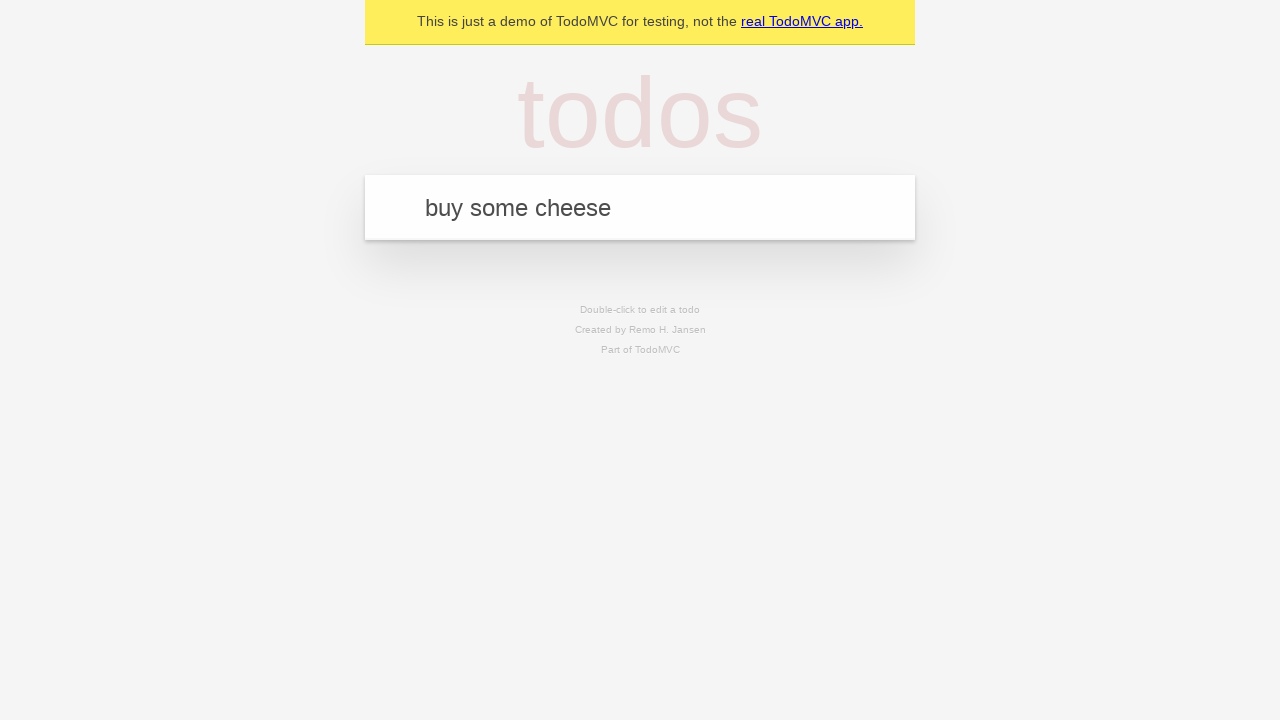

Pressed Enter to create todo 'buy some cheese' on internal:attr=[placeholder="What needs to be done?"i]
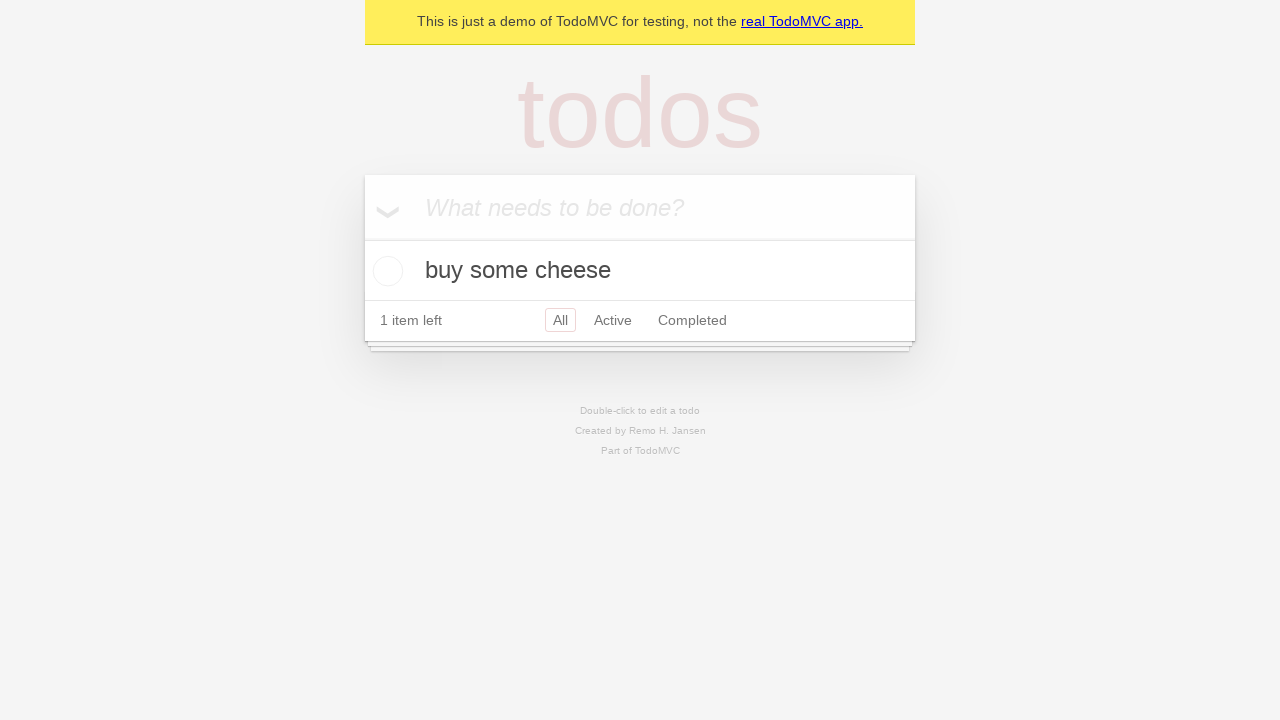

Filled todo input with 'feed the cat' on internal:attr=[placeholder="What needs to be done?"i]
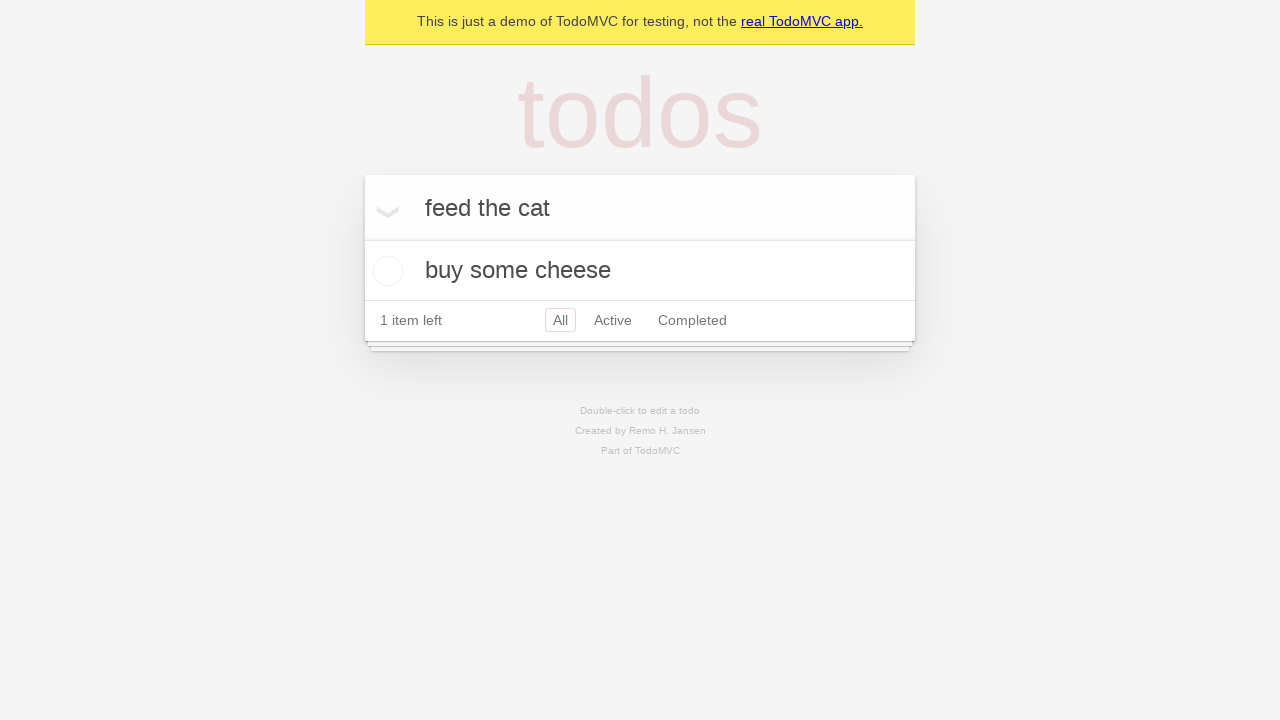

Pressed Enter to create todo 'feed the cat' on internal:attr=[placeholder="What needs to be done?"i]
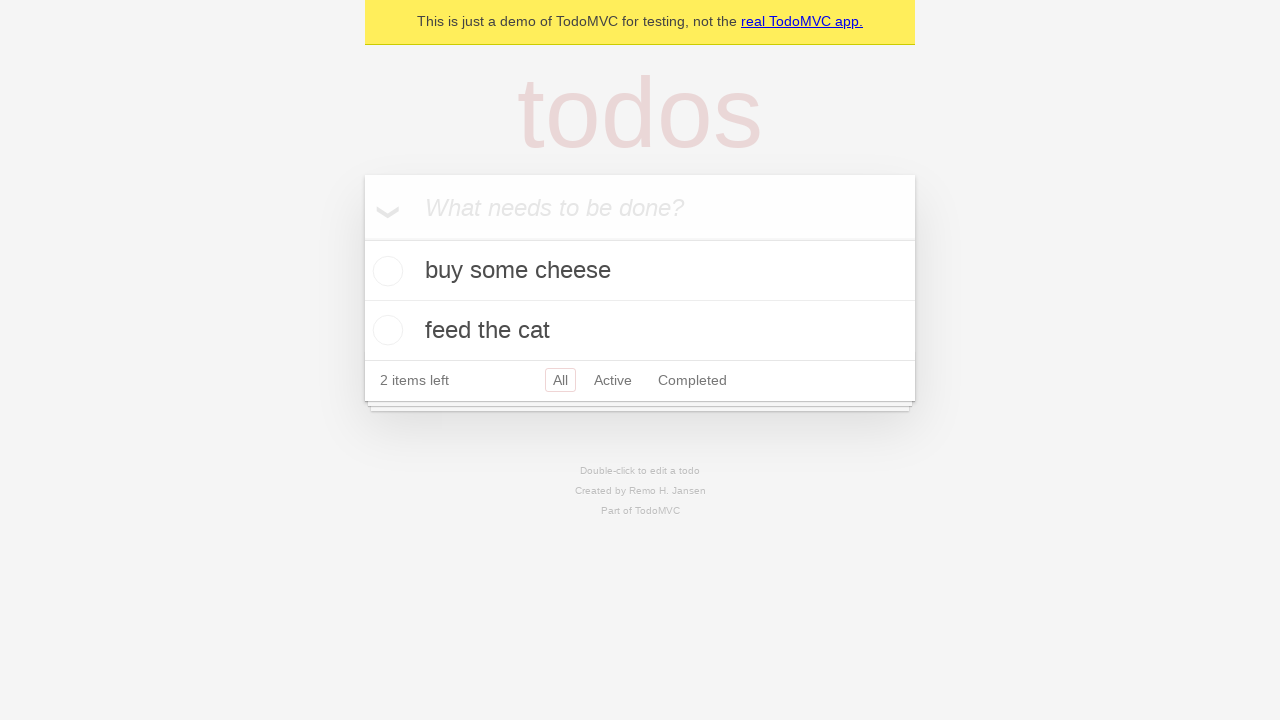

Filled todo input with 'book a doctors appointment' on internal:attr=[placeholder="What needs to be done?"i]
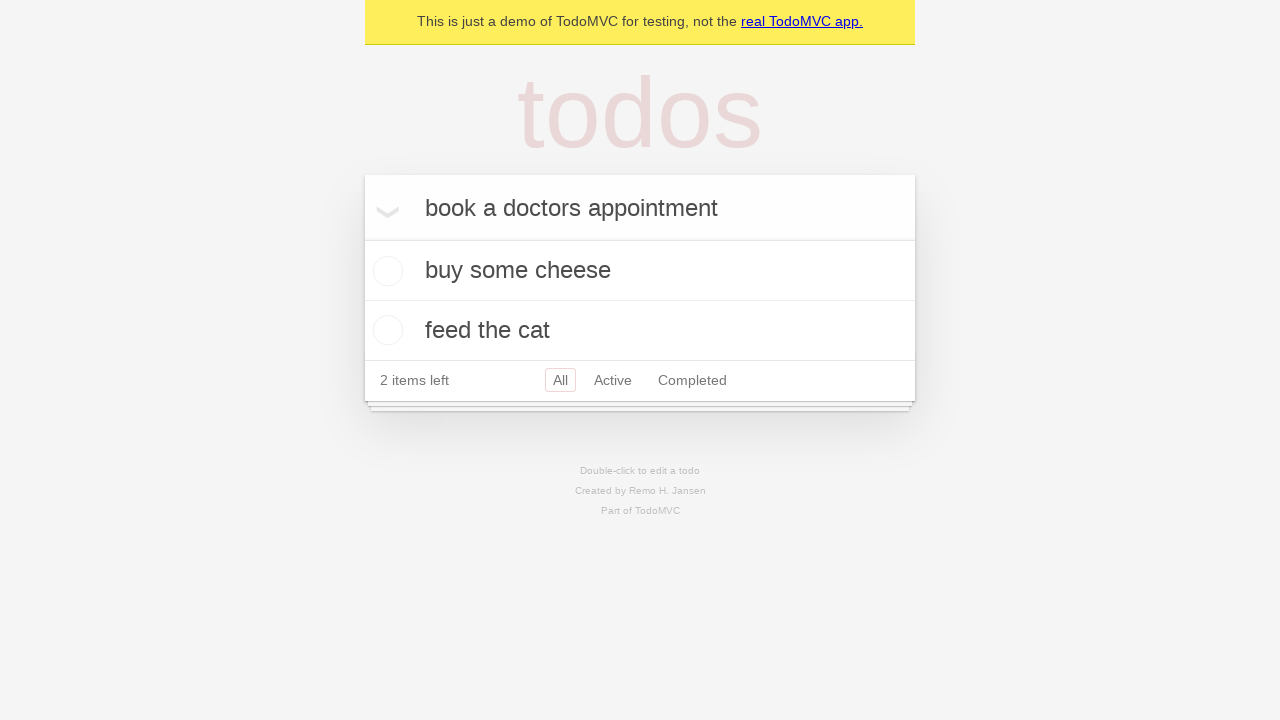

Pressed Enter to create todo 'book a doctors appointment' on internal:attr=[placeholder="What needs to be done?"i]
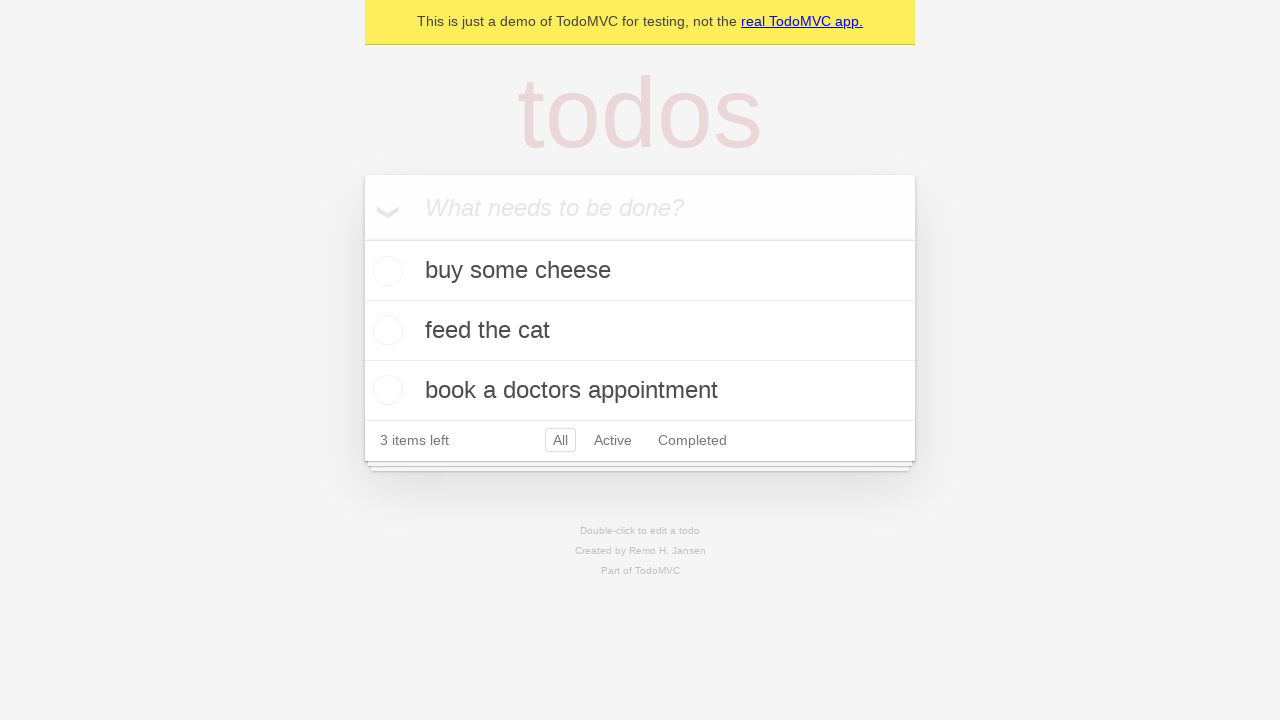

Double-clicked second todo to enter edit mode at (640, 331) on [data-testid='todo-item'] >> nth=1
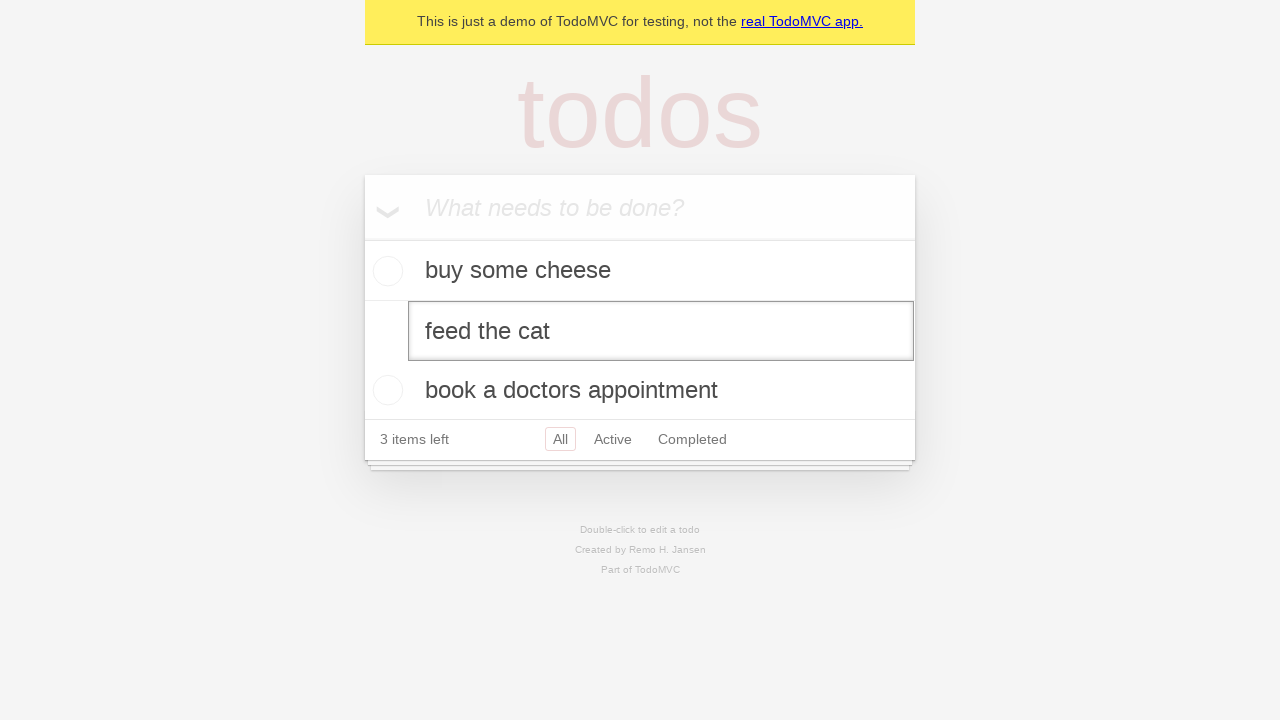

Filled edit textbox with 'buy some sausages' on [data-testid='todo-item'] >> nth=1 >> internal:role=textbox[name="Edit"i]
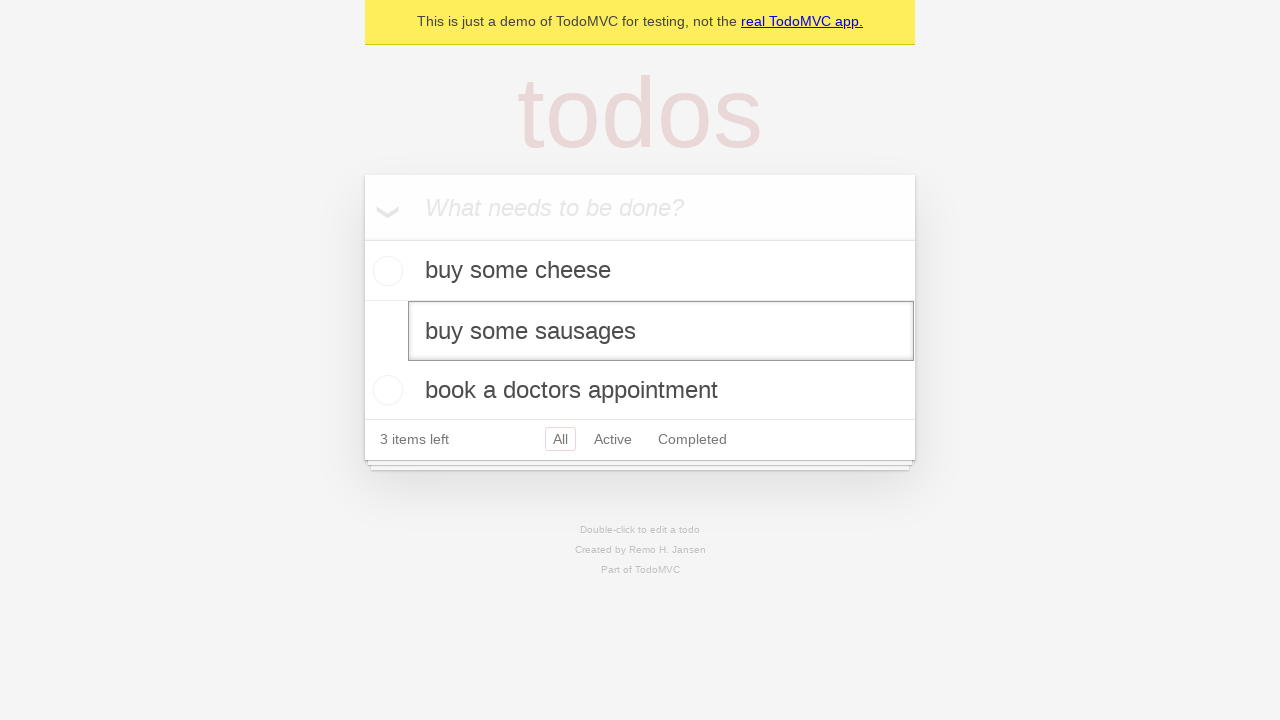

Pressed Escape to cancel edit on [data-testid='todo-item'] >> nth=1 >> internal:role=textbox[name="Edit"i]
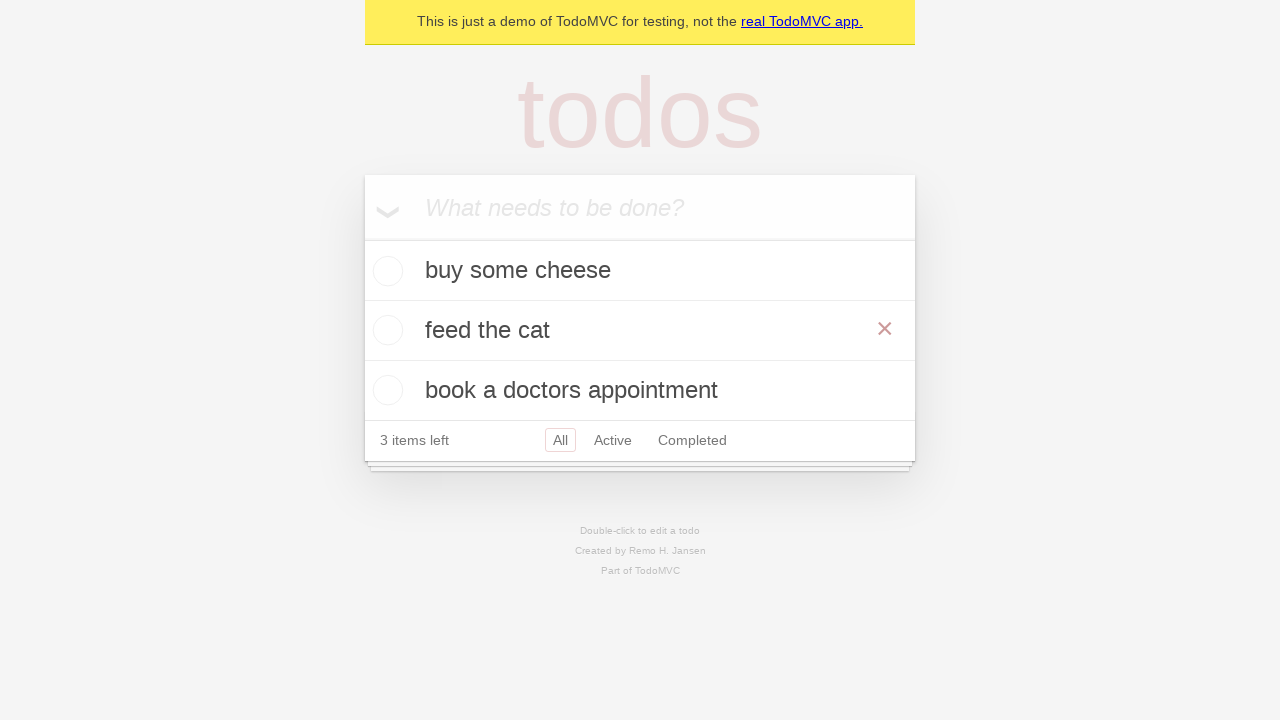

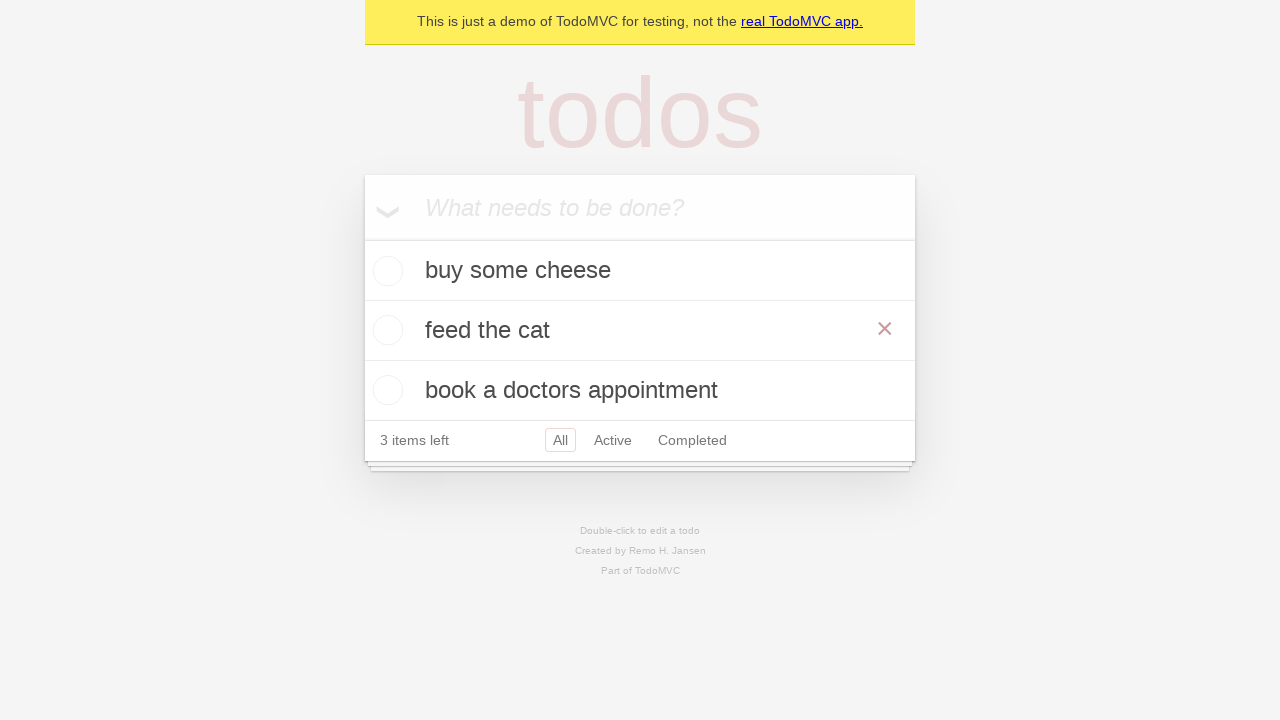